Tests a registration form by filling in first name, last name, and email fields, then submitting the form and verifying the success message

Starting URL: http://suninjuly.github.io/registration1.html

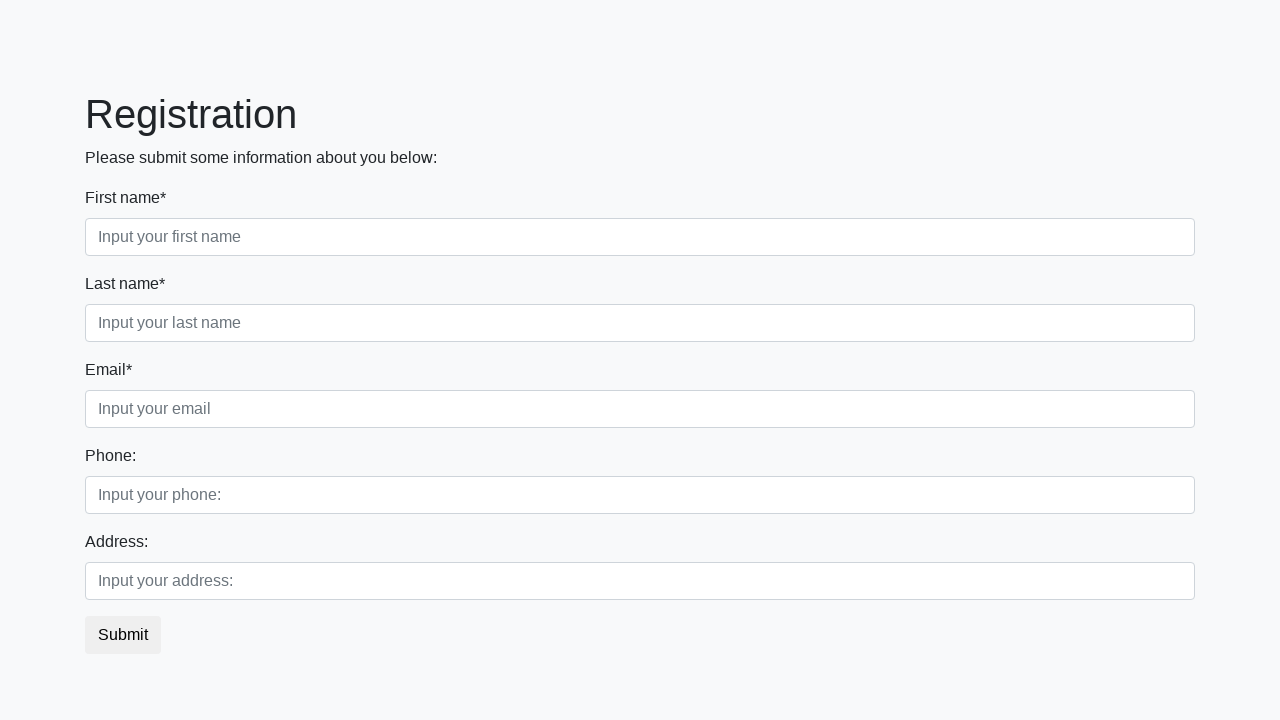

Filled first name field with 'Iva' on .first_block .first
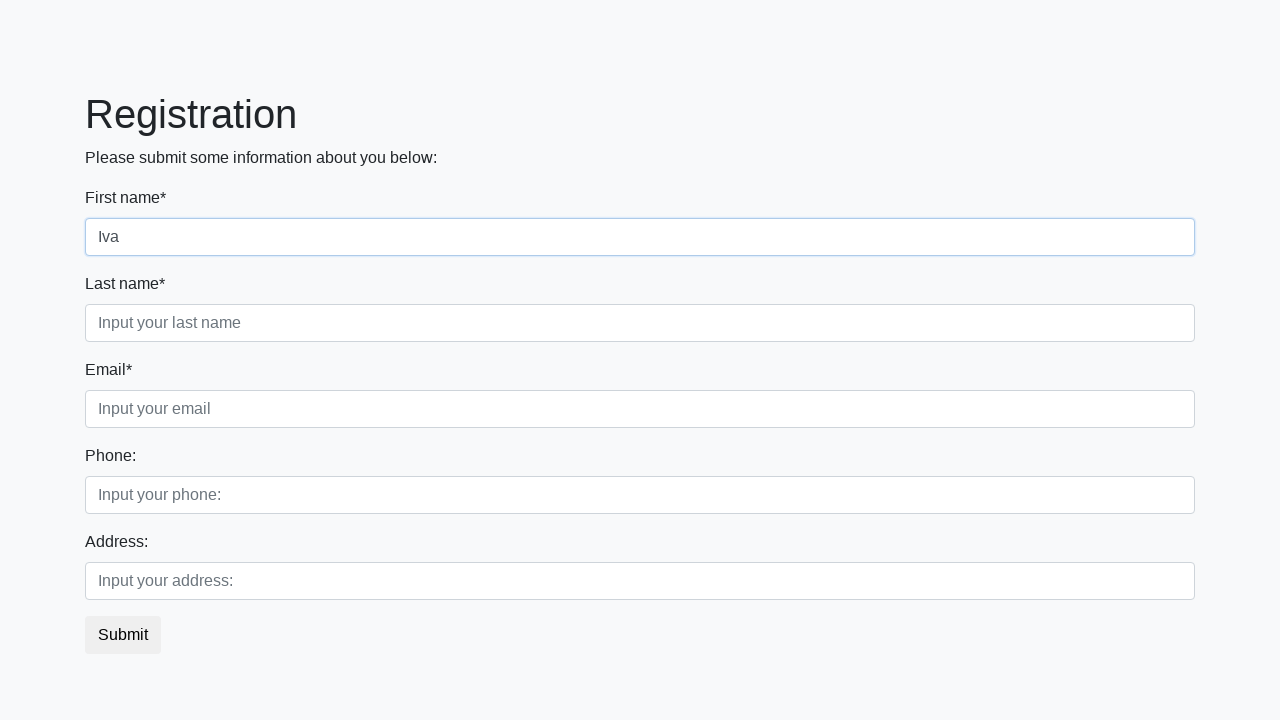

Filled last name field with 'Petrova' on .first_block .second
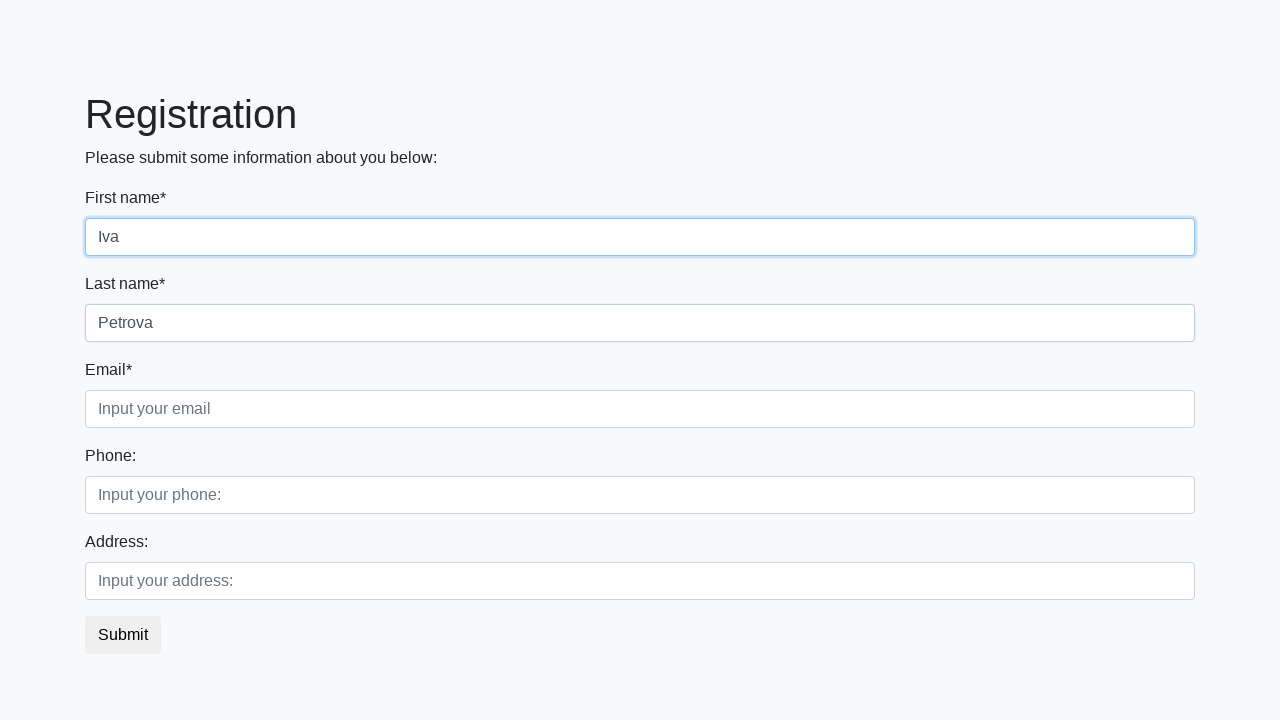

Filled email field with 'test@example.com' on .first_block .third
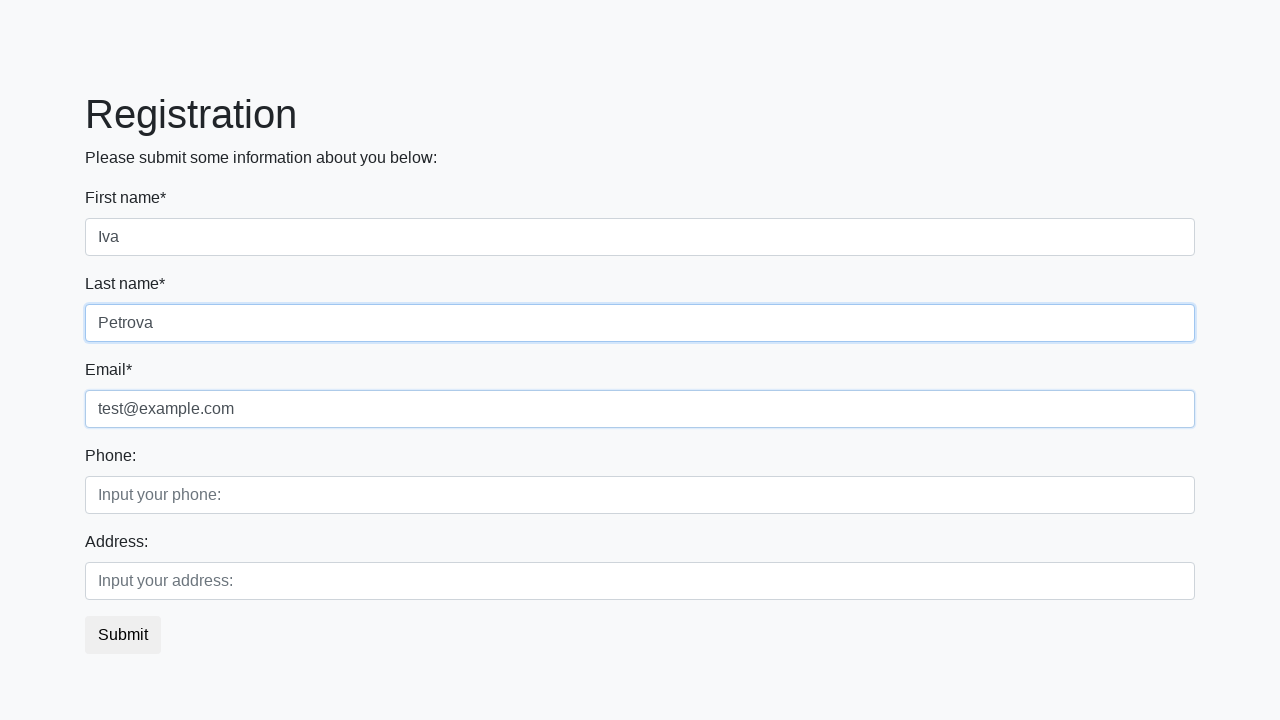

Clicked submit button at (123, 635) on button.btn
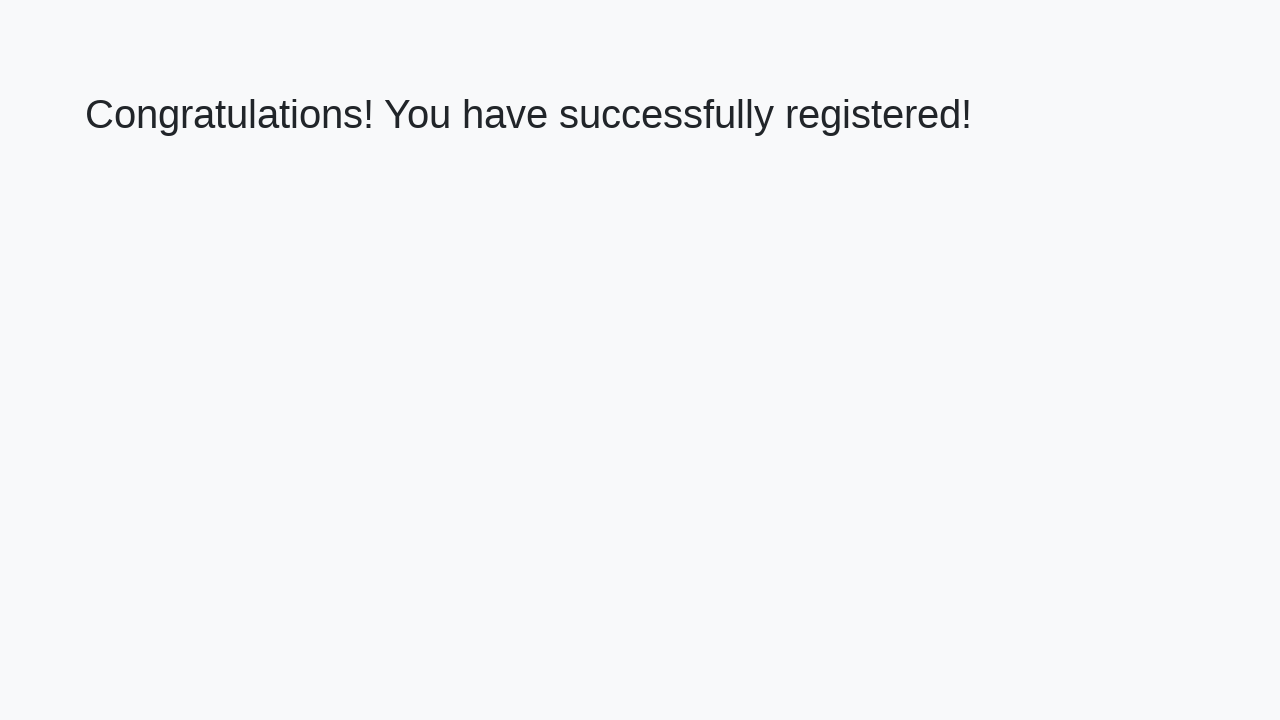

Success message heading appeared
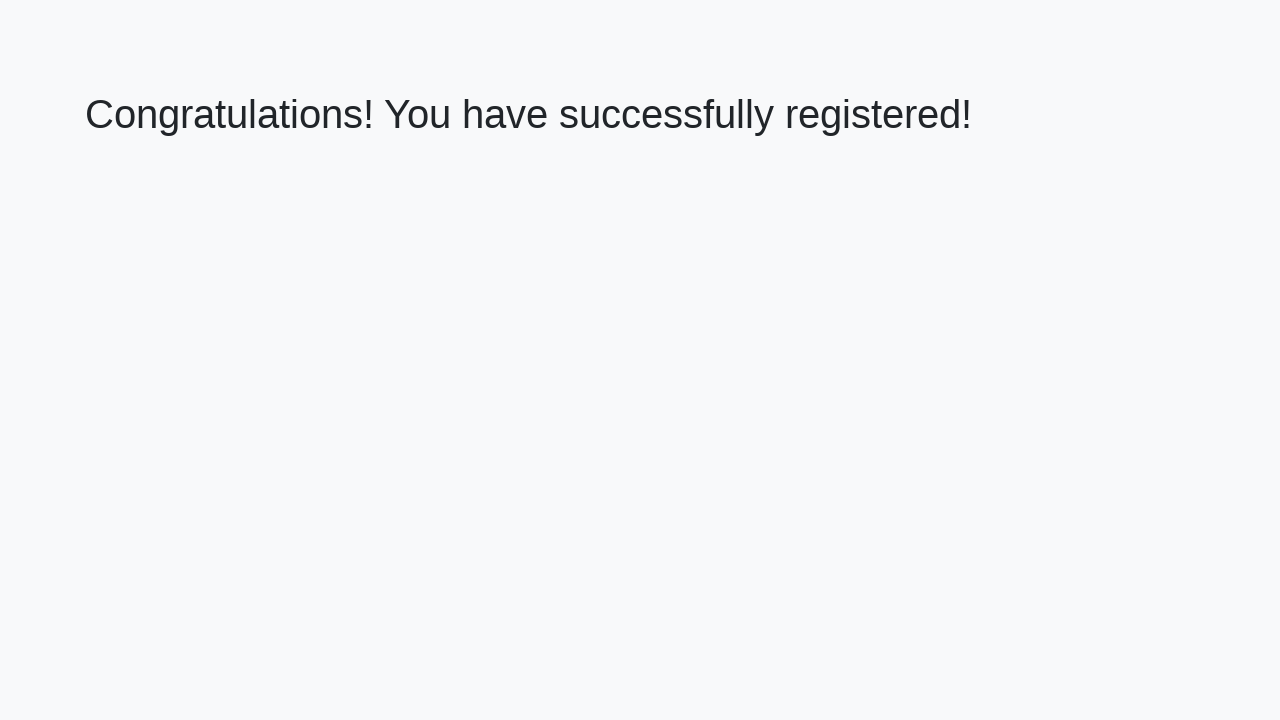

Retrieved success message text: 'Congratulations! You have successfully registered!'
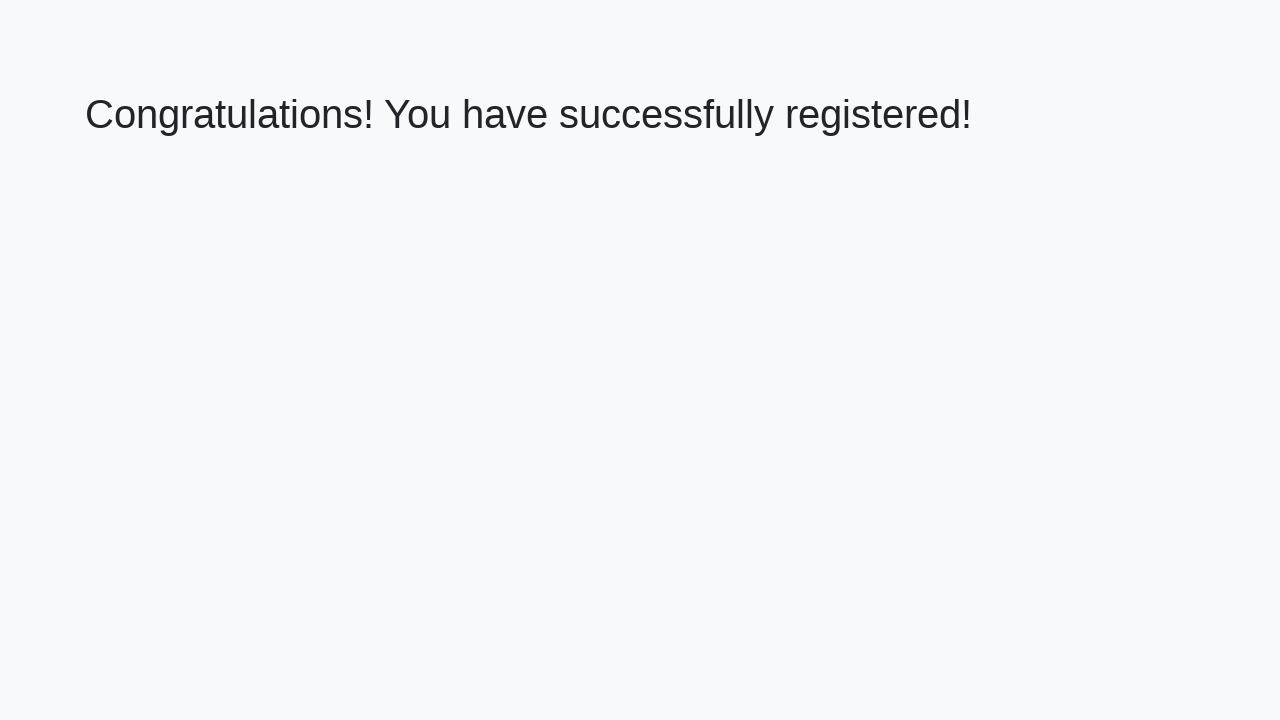

Verified success message matches expected text
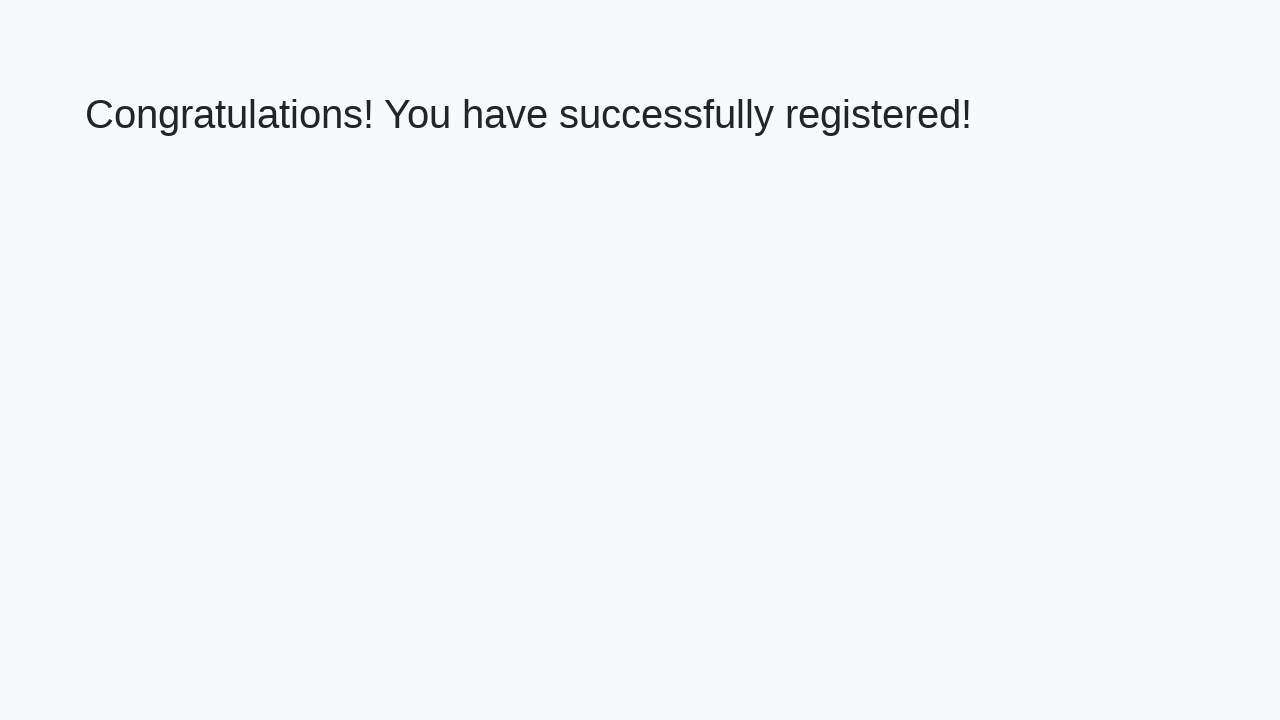

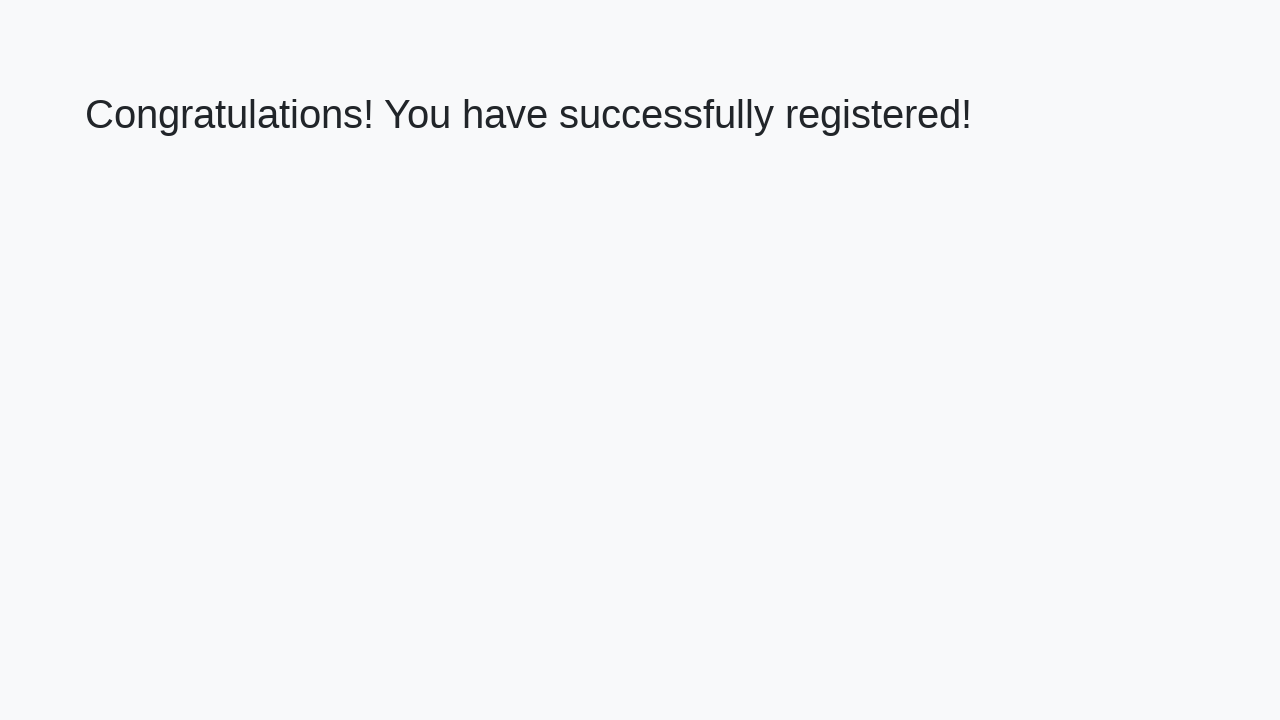